Searches for "Apples" on BigBasket website and verifies that search results are displayed

Starting URL: https://www.bigbasket.com

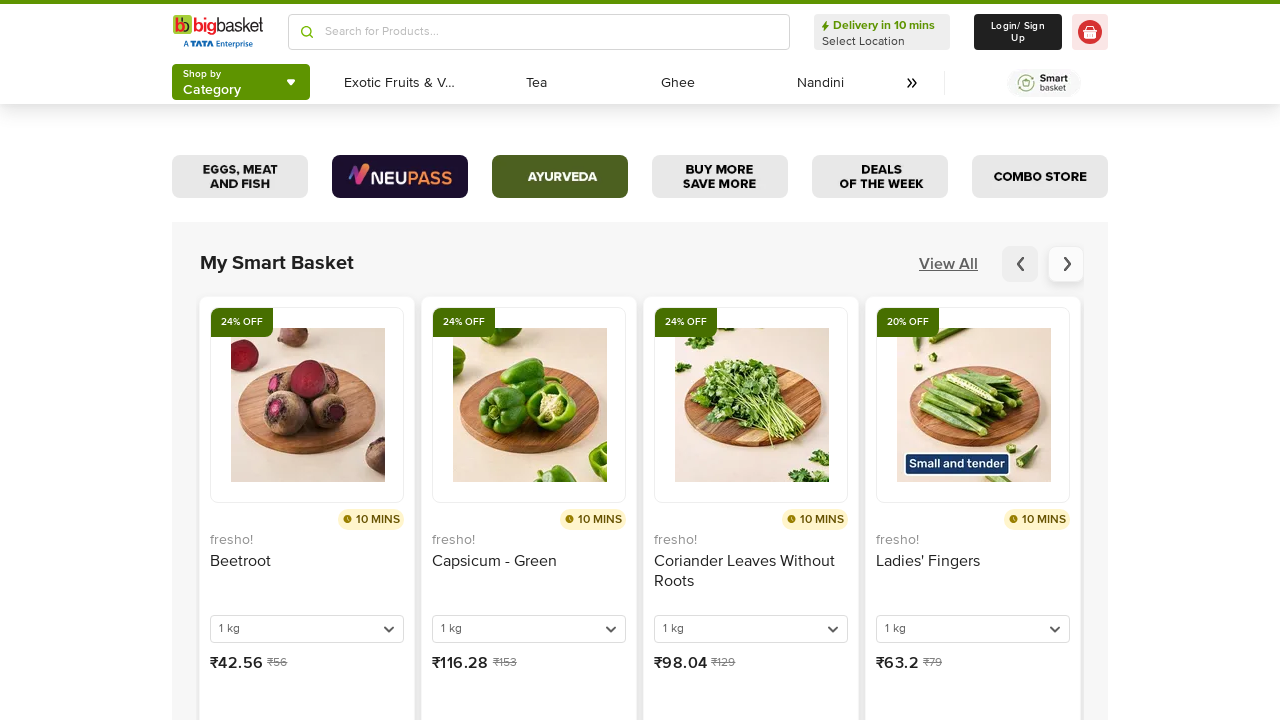

Filled search box with 'Apples' on (//input[@placeholder='Search for Products...'])[2]
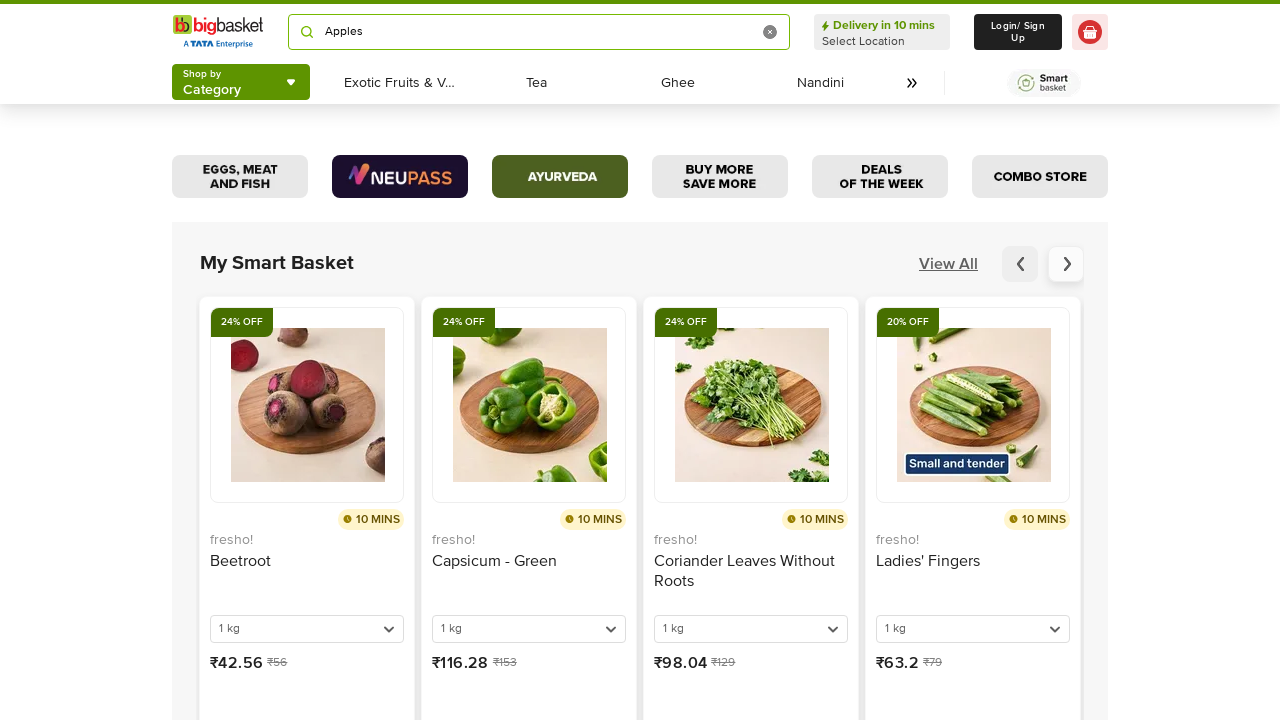

Pressed Enter to search for Apples on (//input[@placeholder='Search for Products...'])[2]
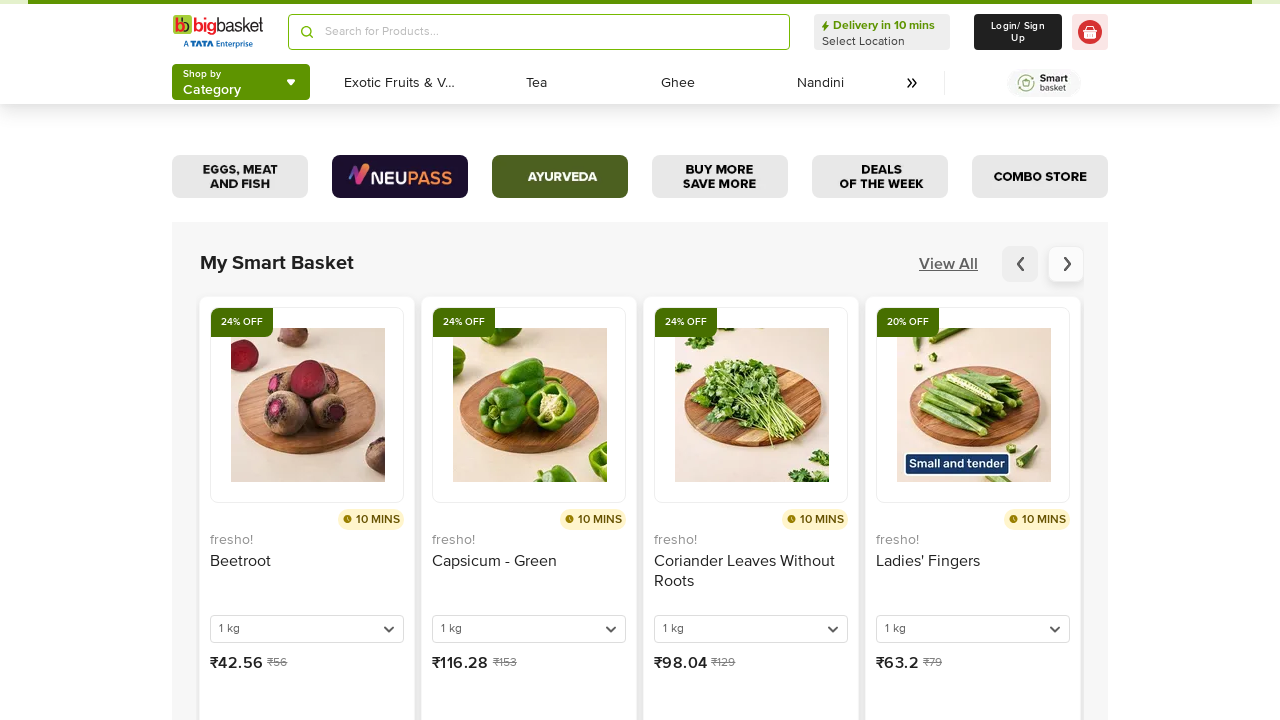

Search results loaded and selector appeared
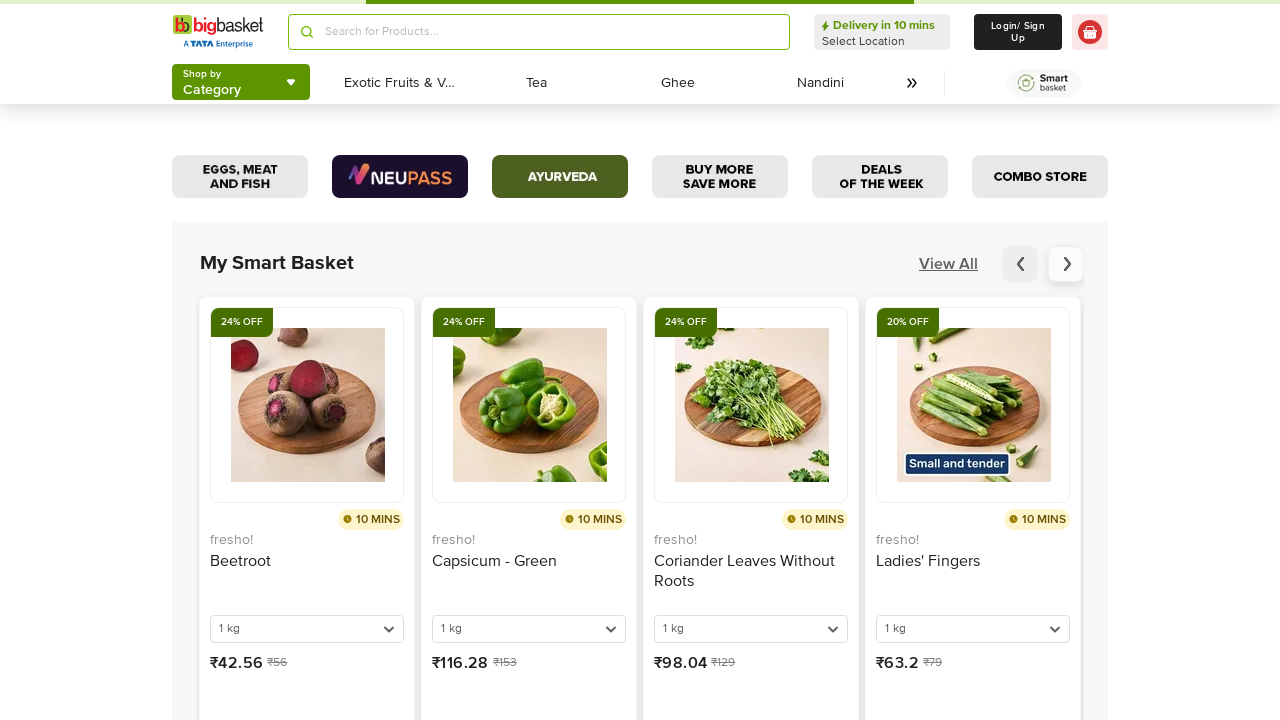

Verified that search results are displayed
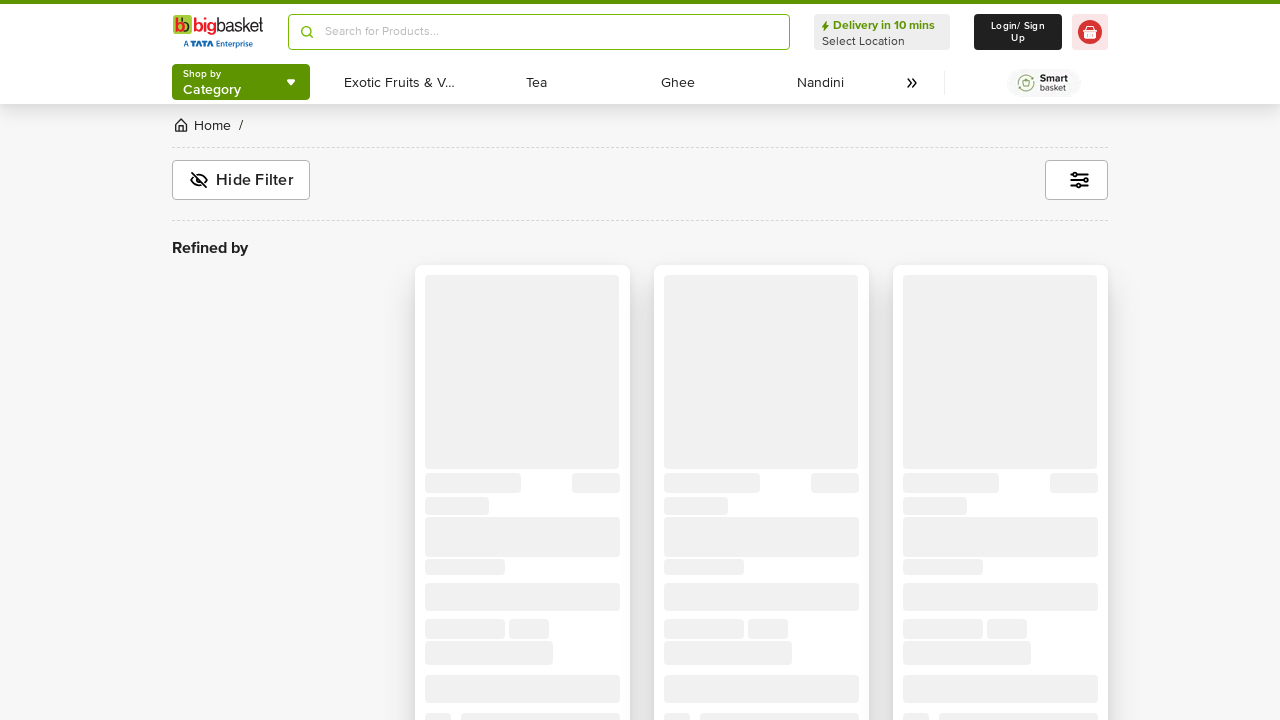

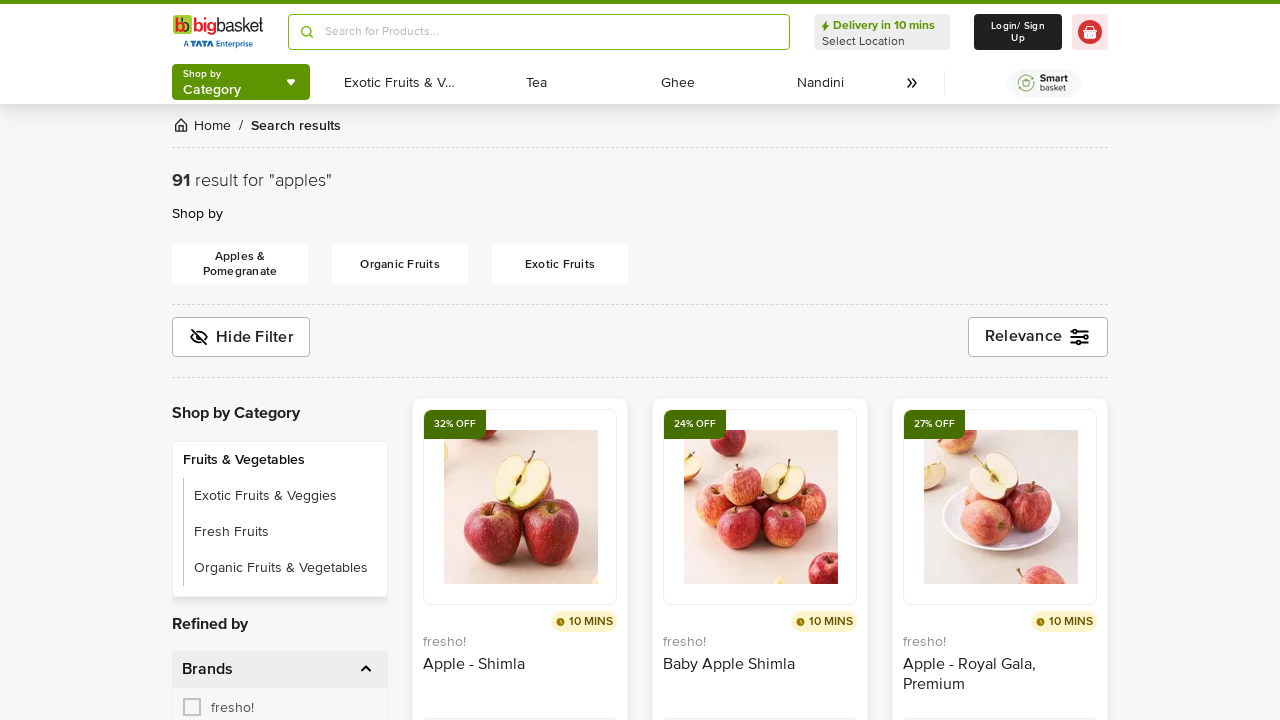